Tests a ToDo application by clicking on all todo checkboxes to mark them as complete, then clicking the archive link to remove completed items, and verifying no completed todos remain visible.

Starting URL: http://crossbrowsertesting.github.io/todo-app.html

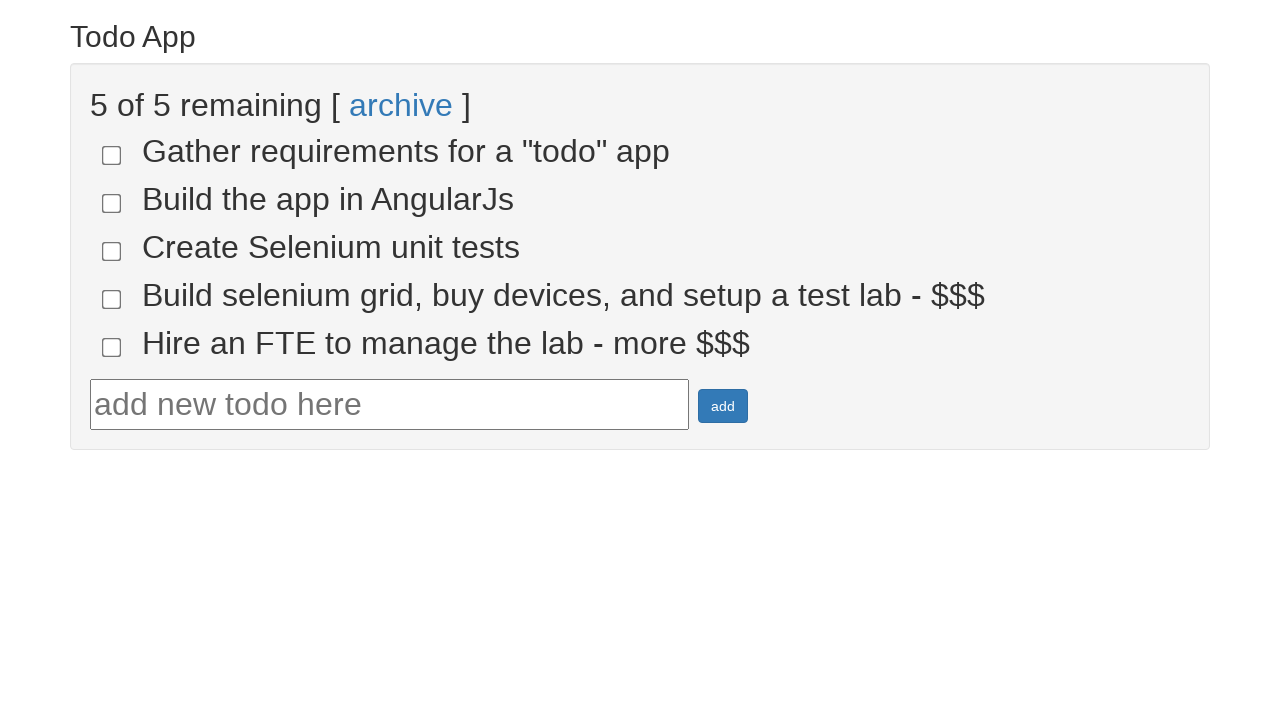

Navigated to ToDo application
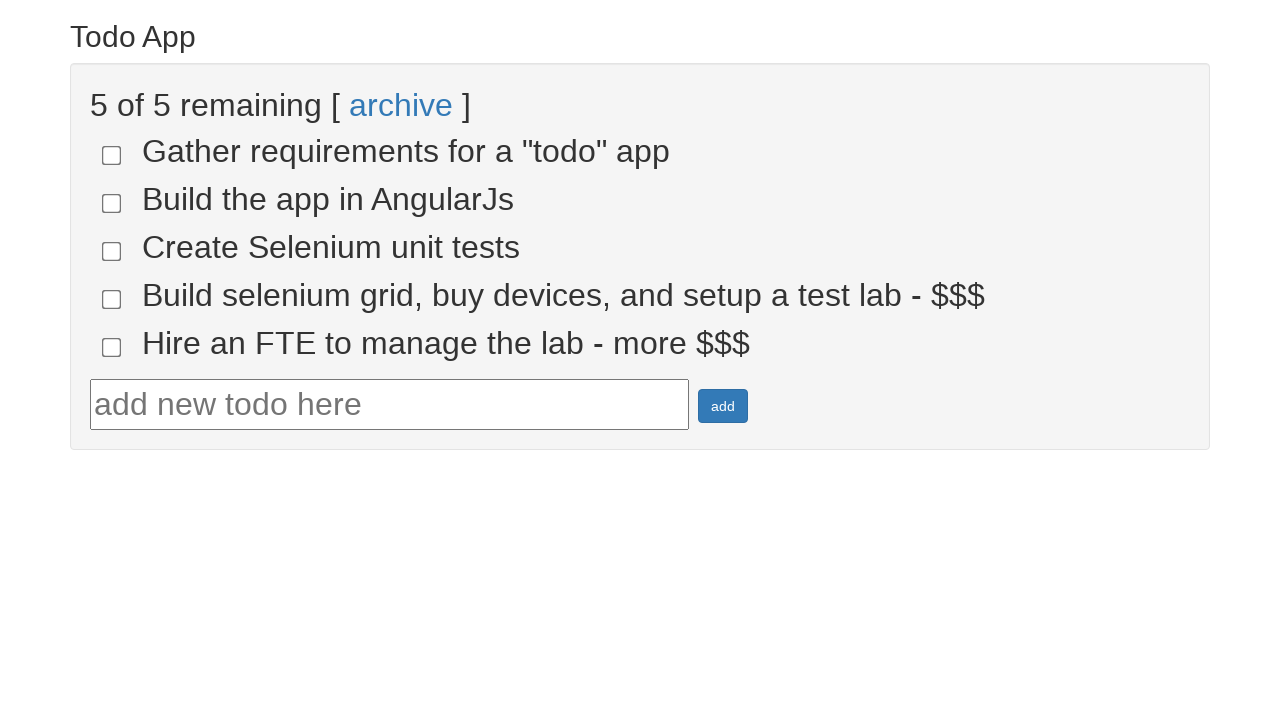

Marked todo-1 as complete at (112, 155) on input[name='todo-1']
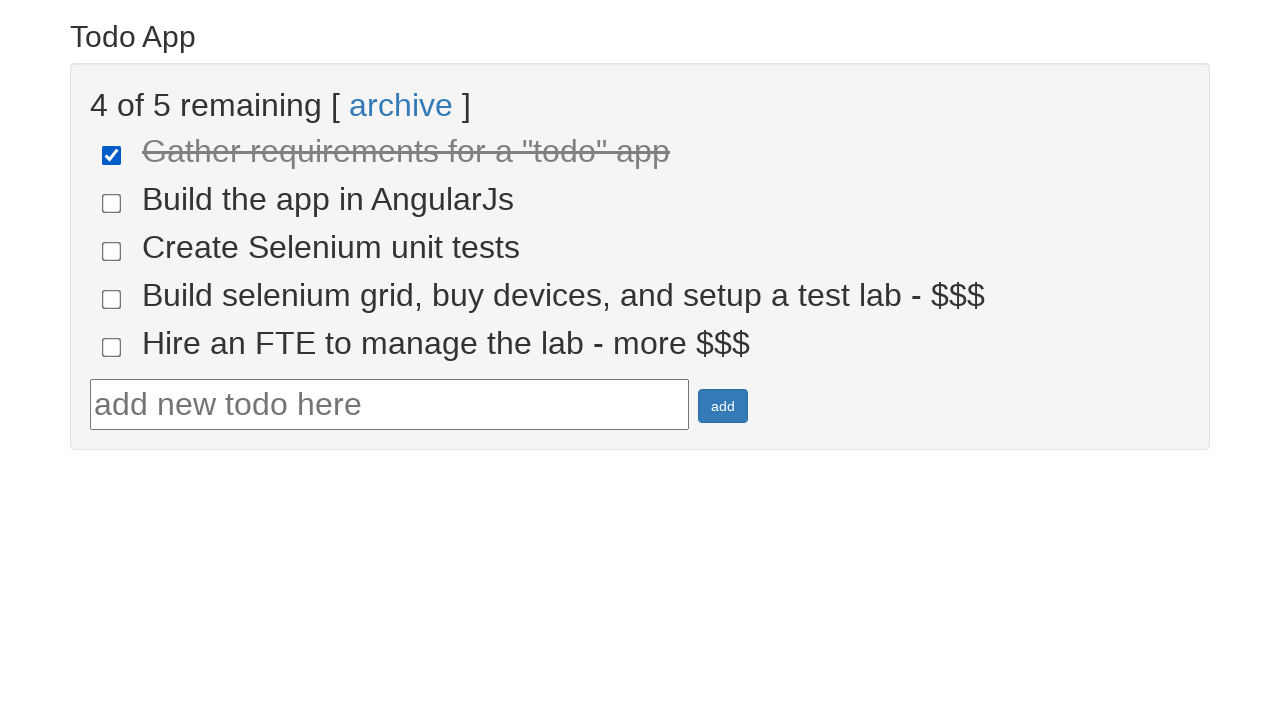

Marked todo-2 as complete at (112, 203) on input[name='todo-2']
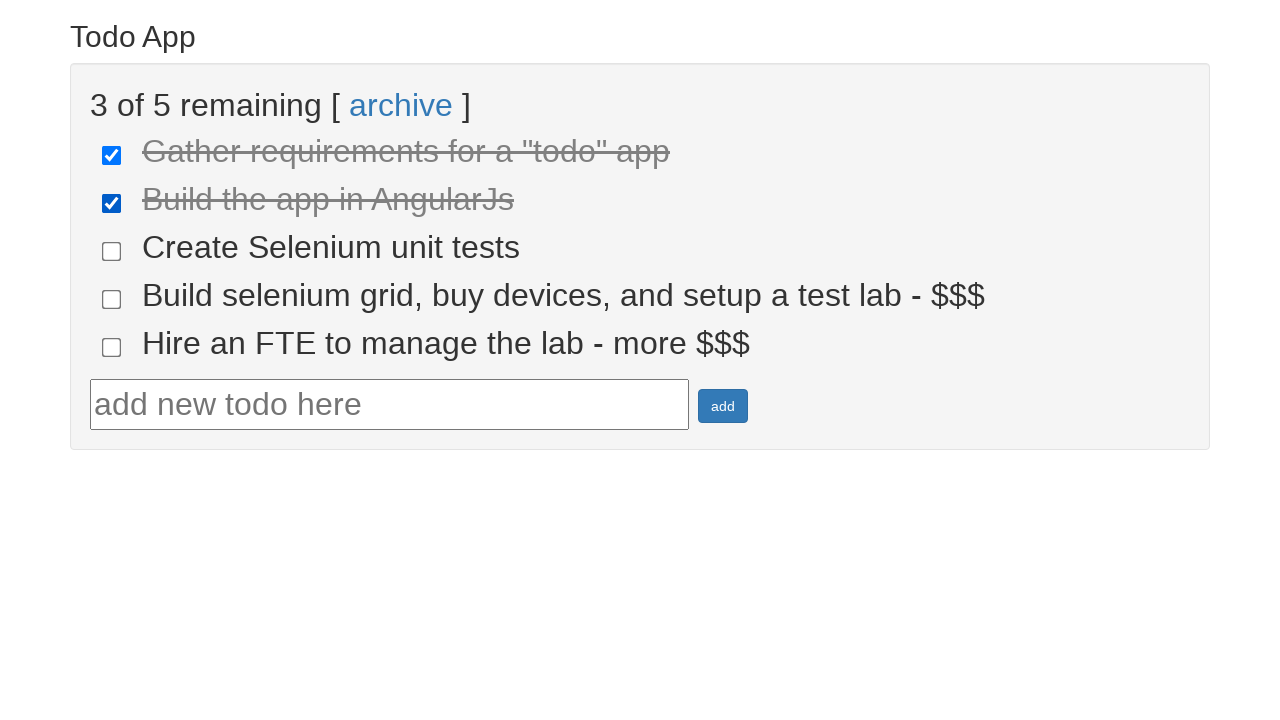

Marked todo-3 as complete at (112, 251) on input[name='todo-3']
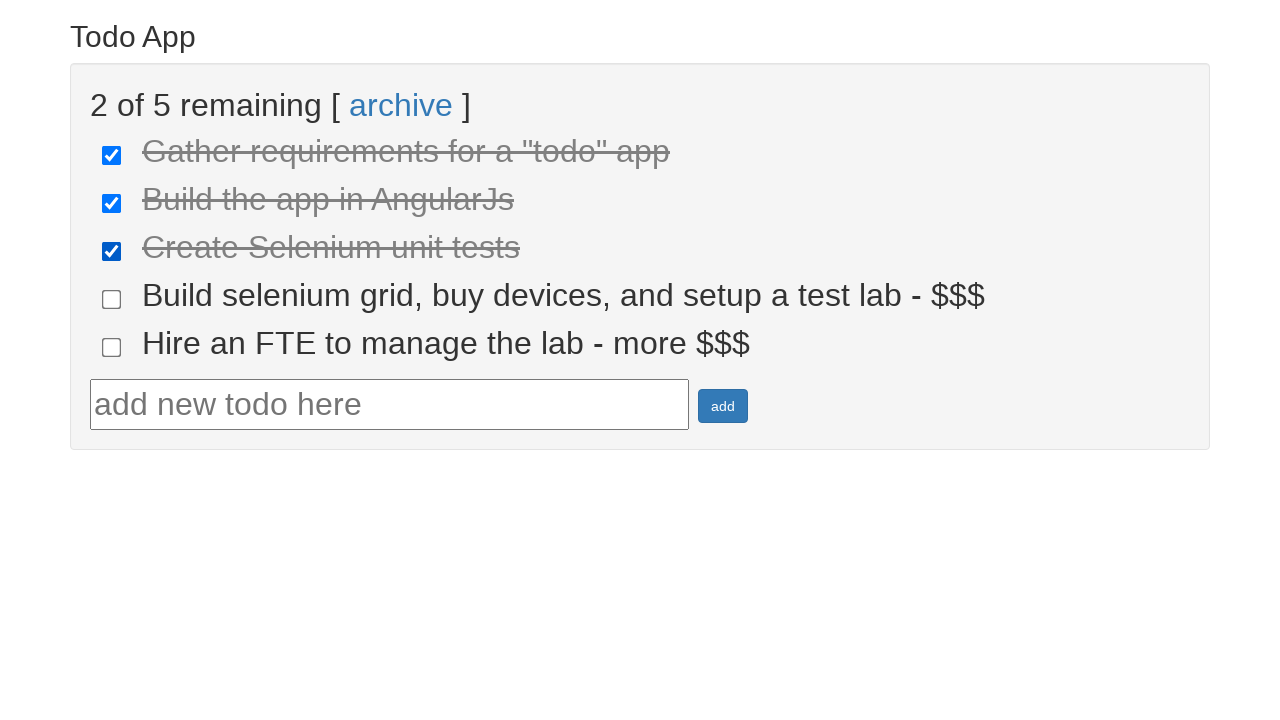

Marked todo-4 as complete at (112, 299) on input[name='todo-4']
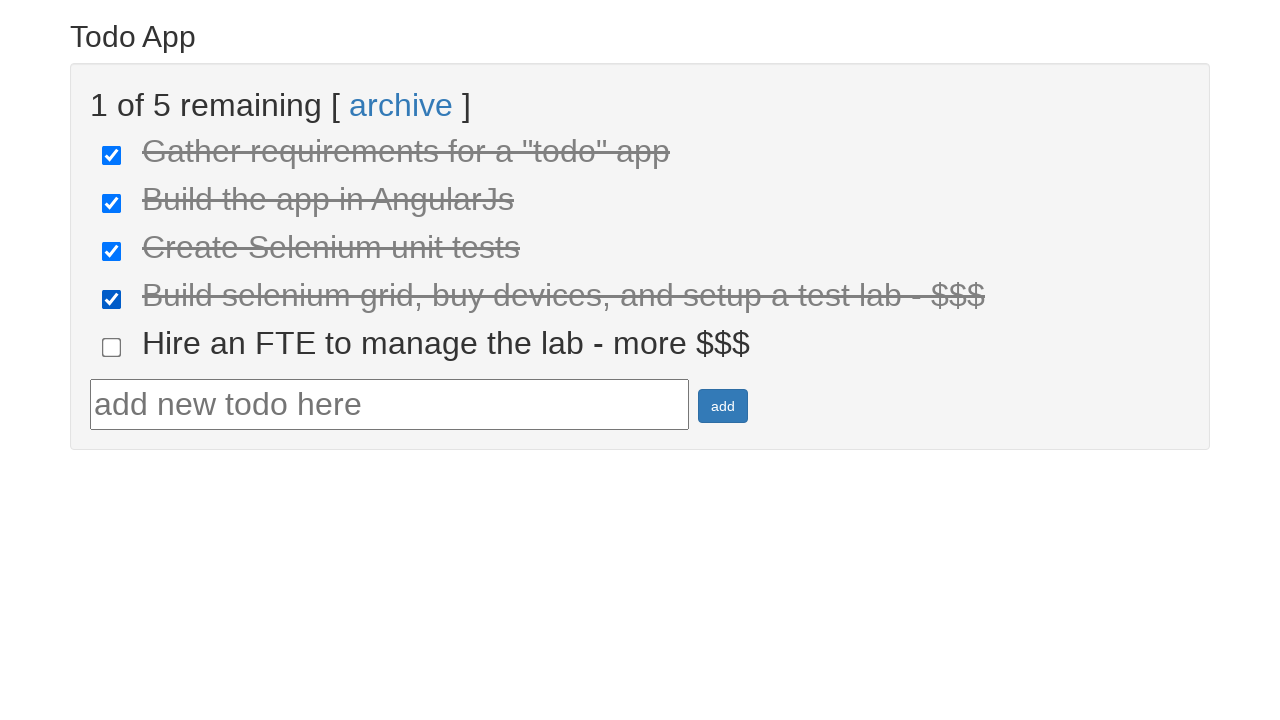

Marked todo-5 as complete at (112, 347) on input[name='todo-5']
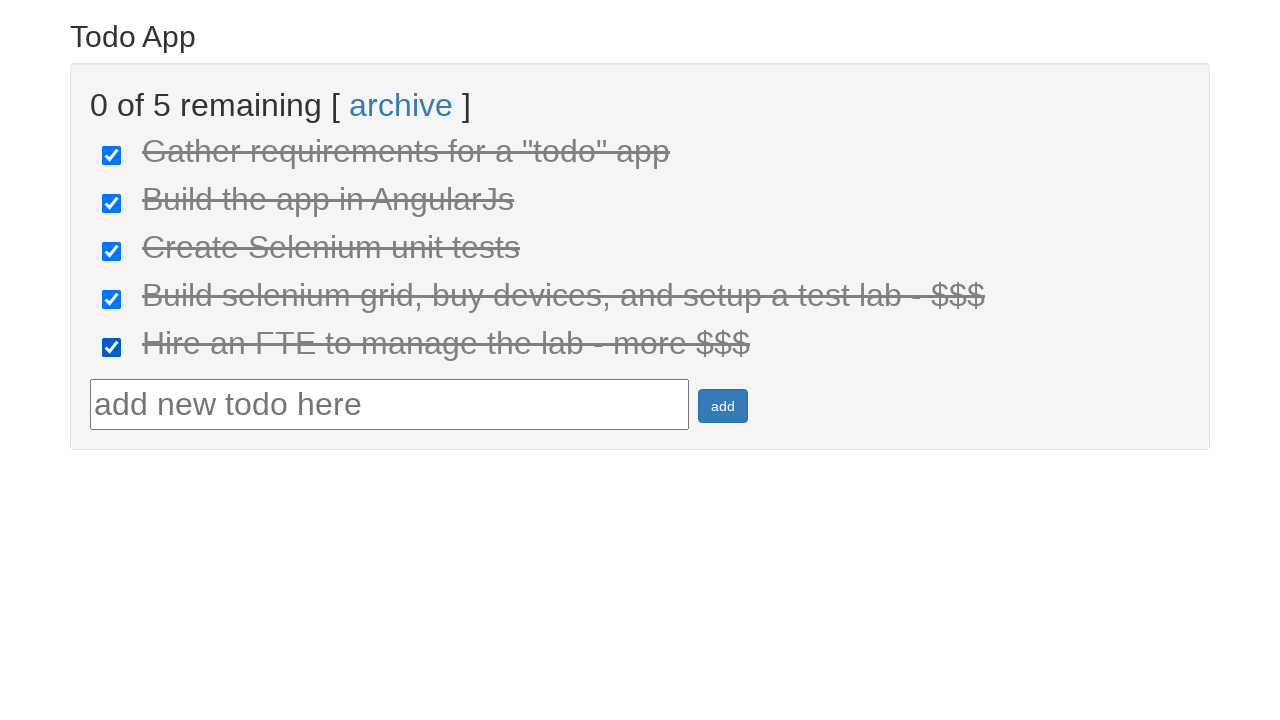

Clicked archive link to remove completed todos at (401, 105) on text=archive
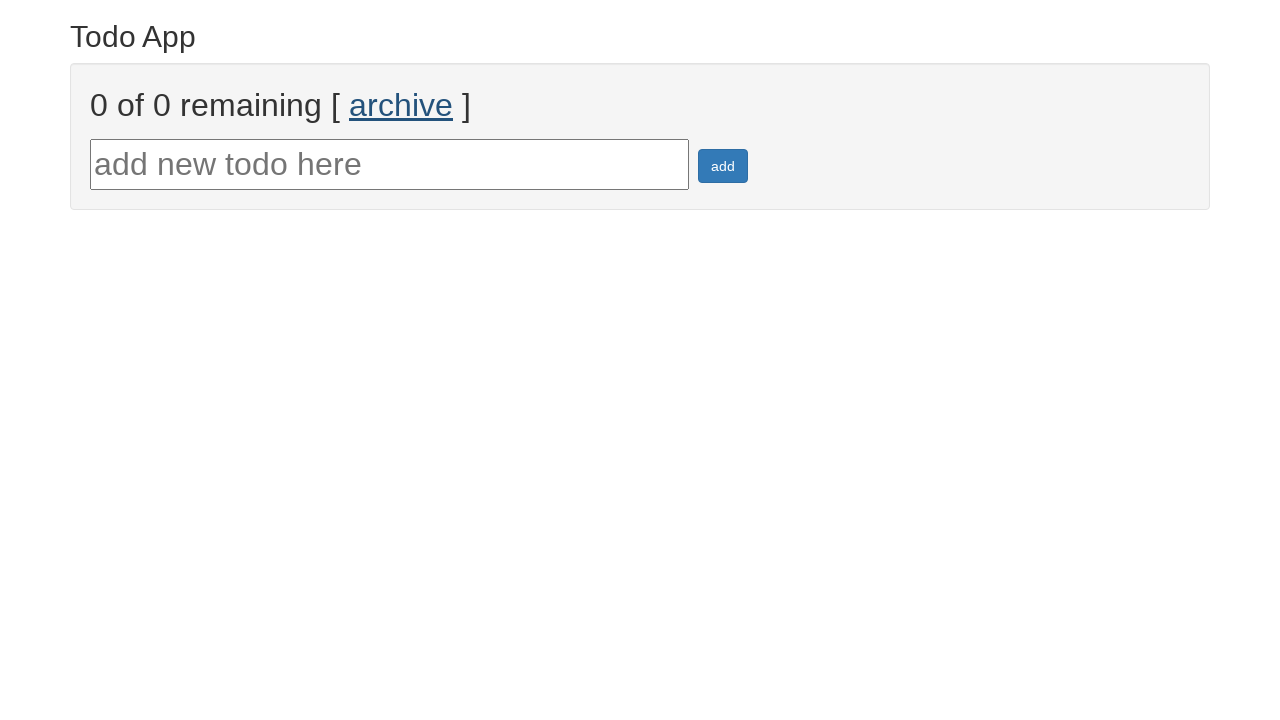

Waited for archive action to complete
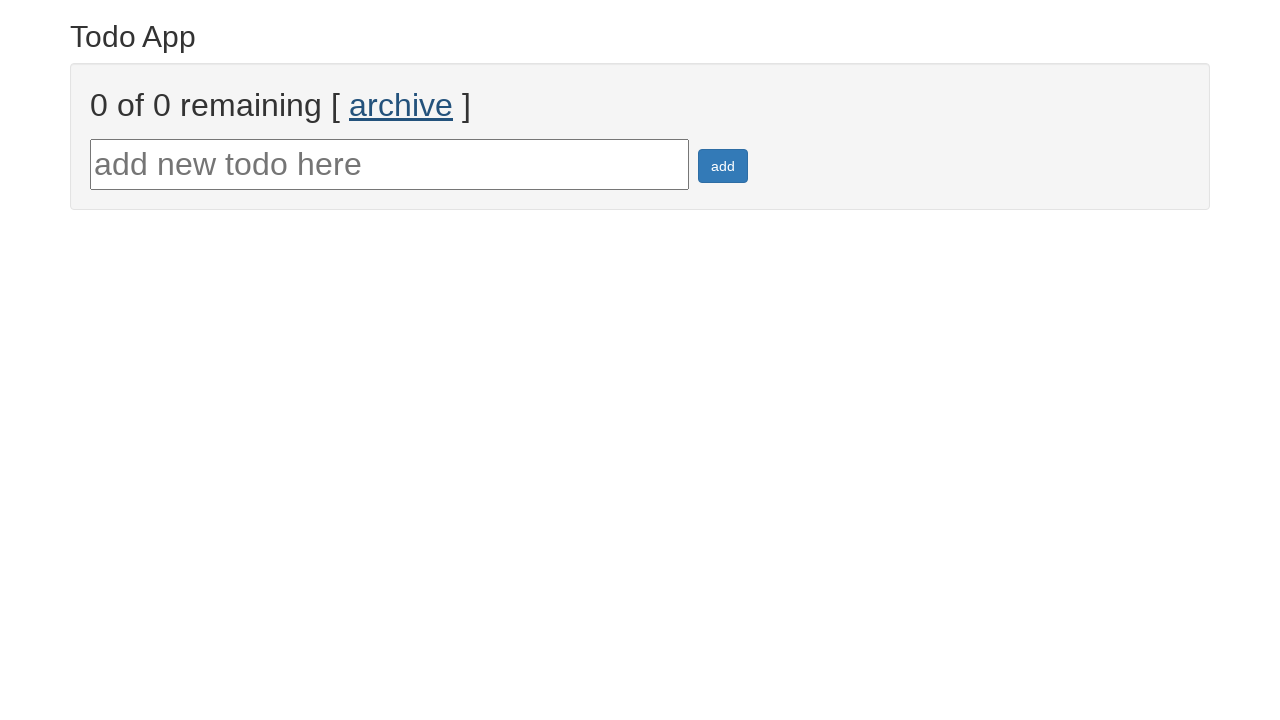

Counted completed todos: 0 found
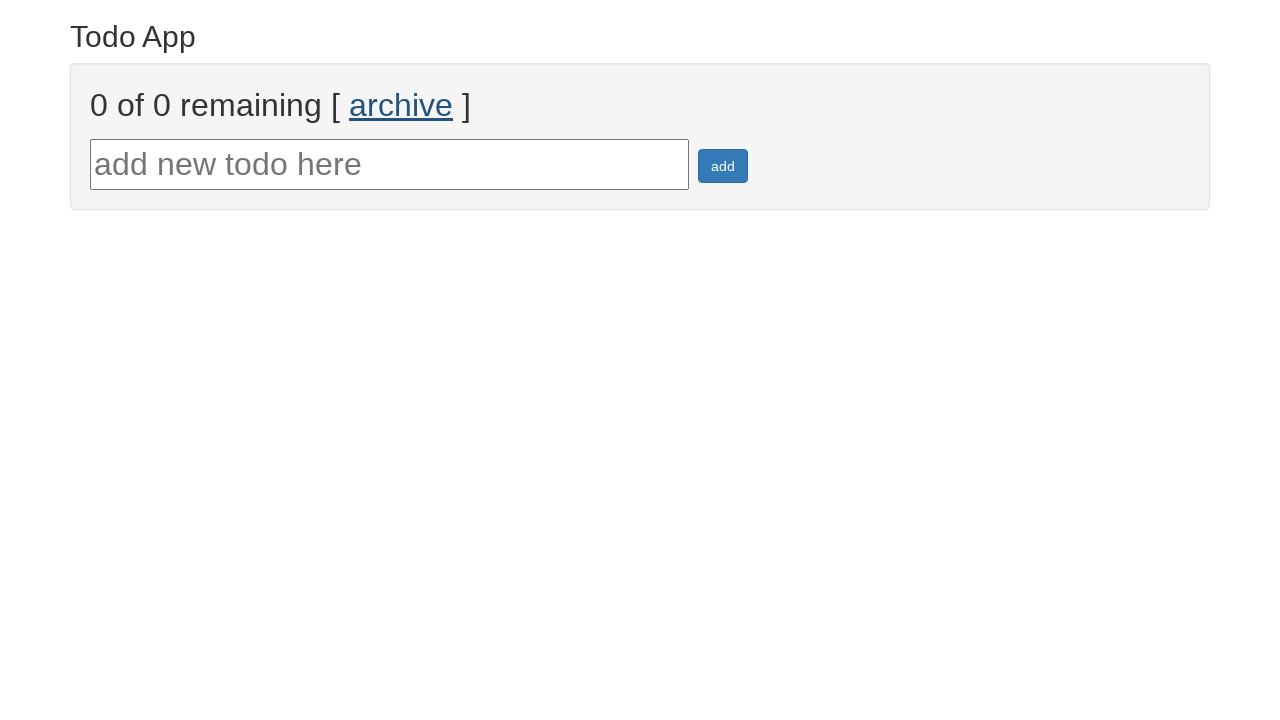

Verified that no completed todos remain visible
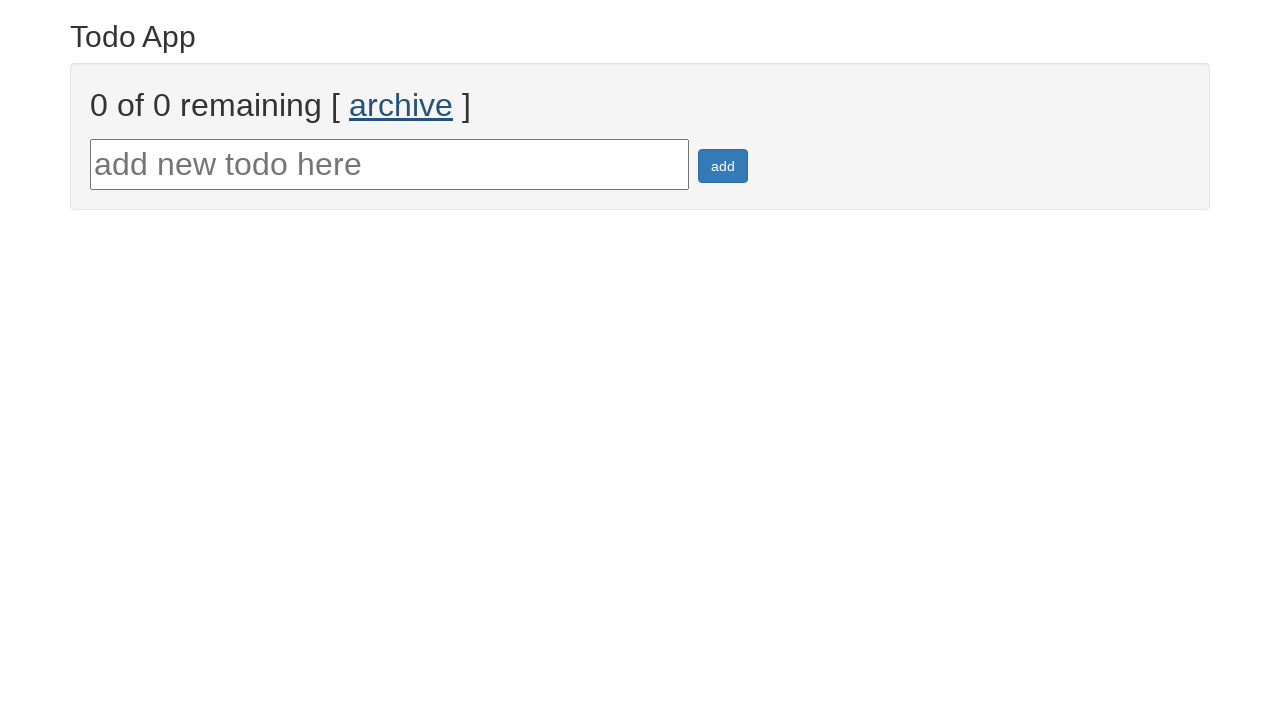

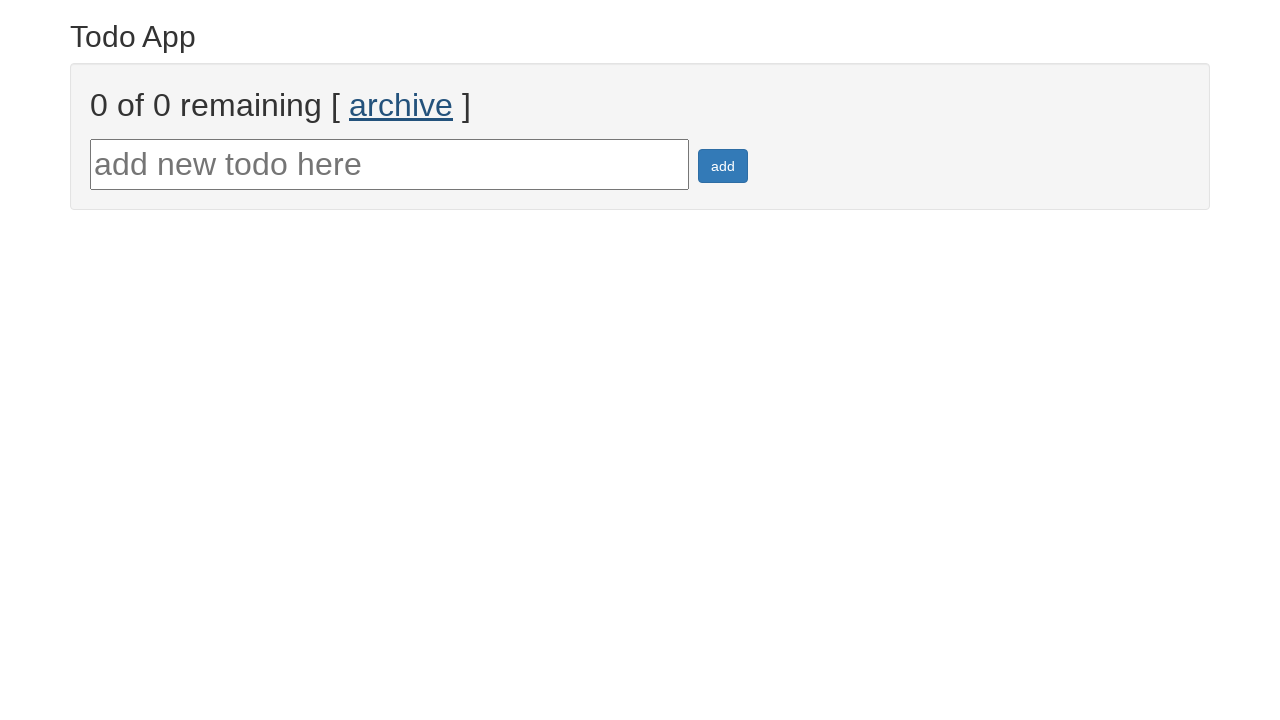